Tests that a checkbox element is enabled on the practice page

Starting URL: http://qaclickacademy.com/practice.php

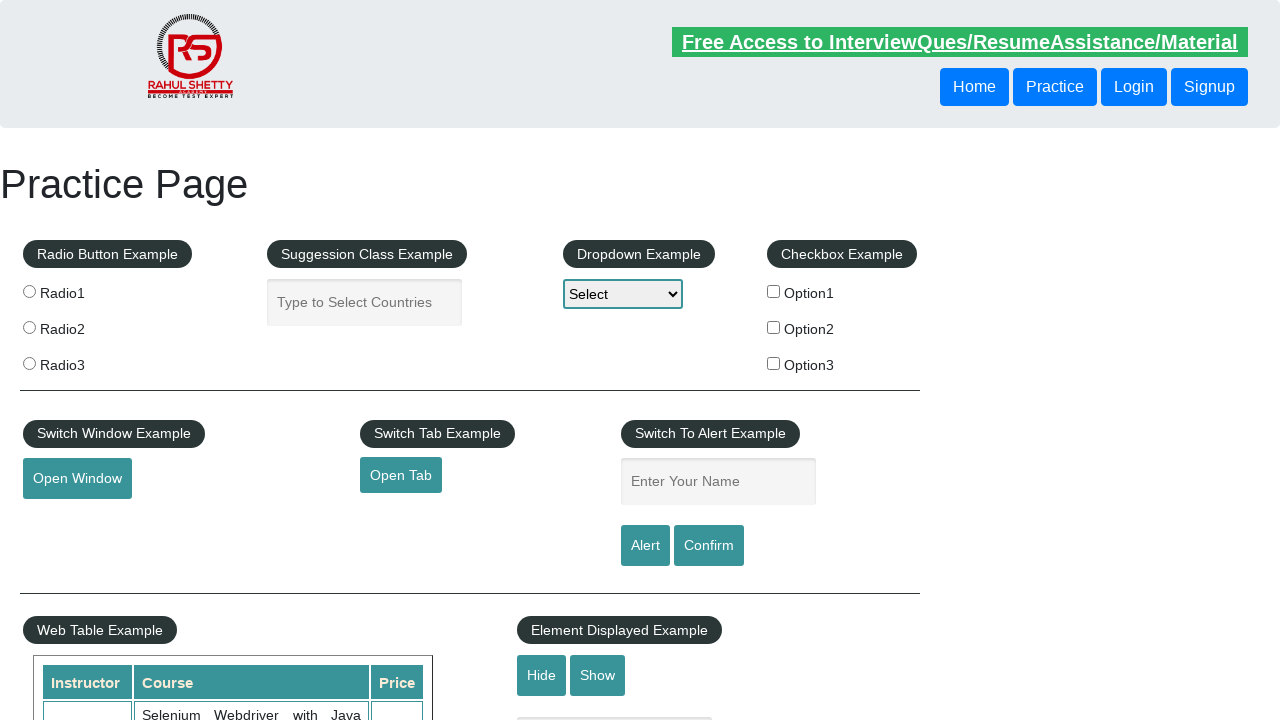

Located checkbox with value 'option1'
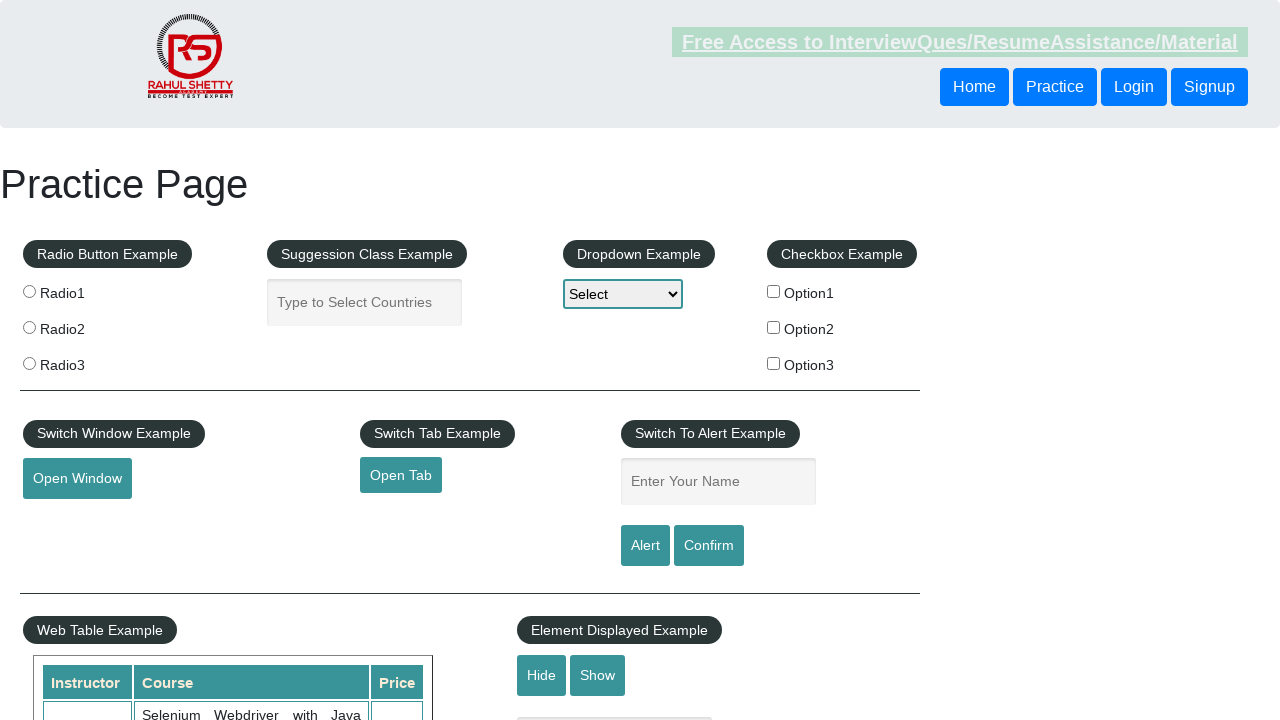

Waited for checkbox to become visible
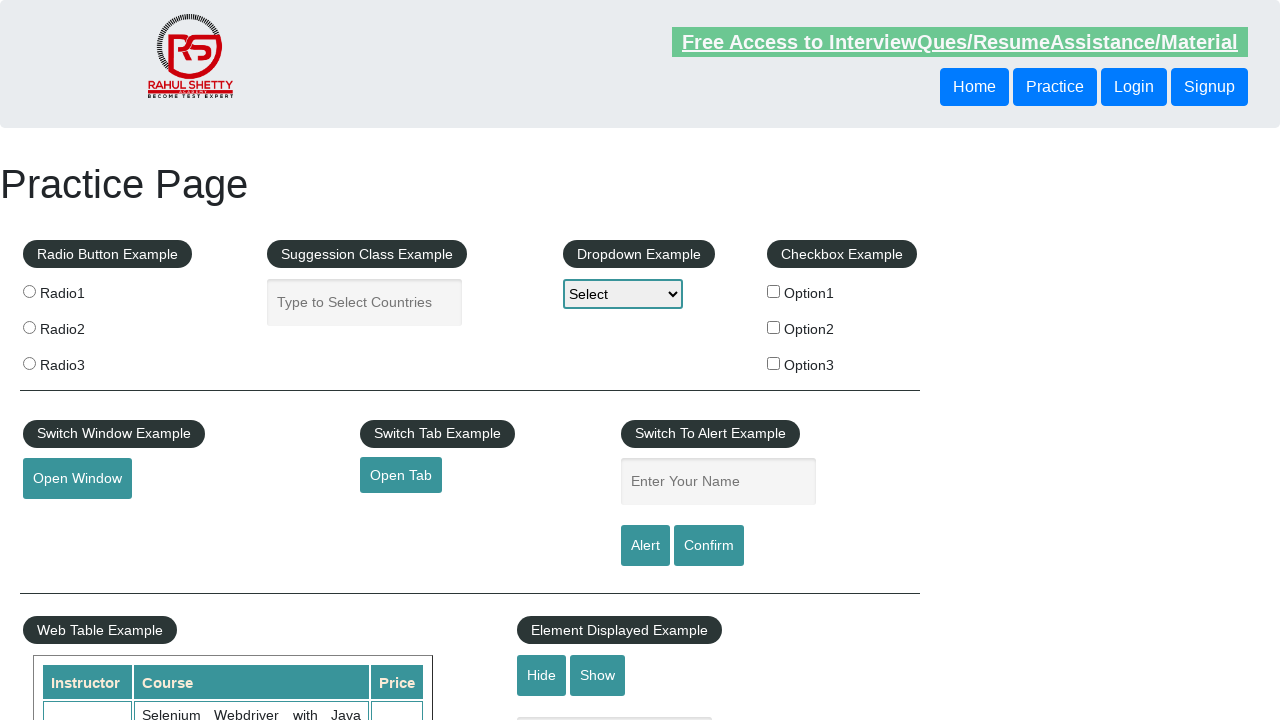

Verified that checkbox is enabled
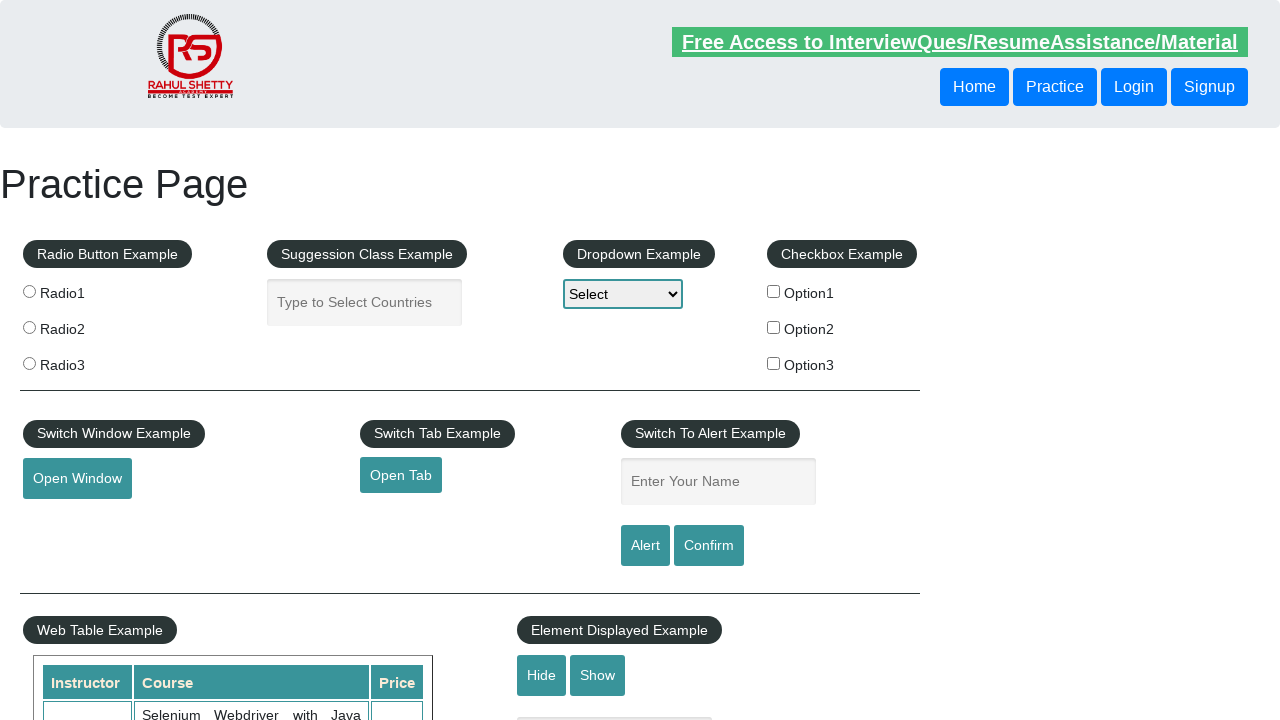

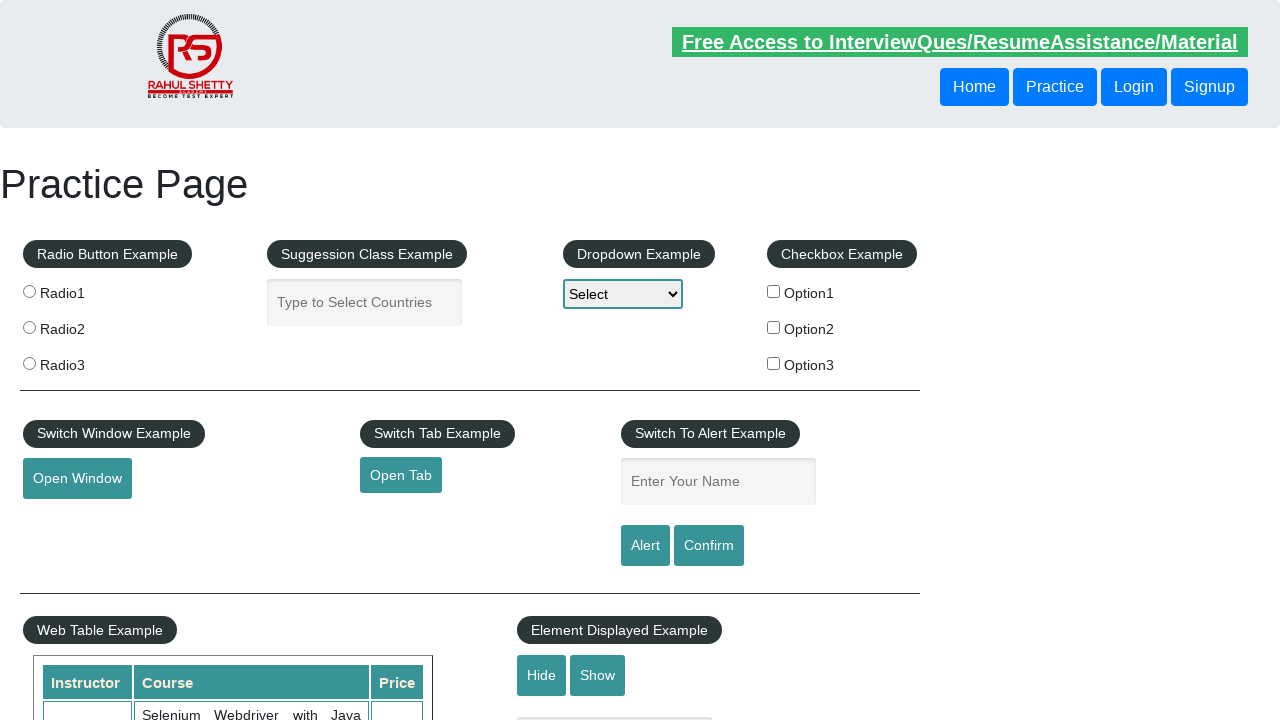